Tests radio button functionality on an HTML forms tutorial page by locating and clicking through radio buttons in a group

Starting URL: http://www.echoecho.com/htmlforms10.htm

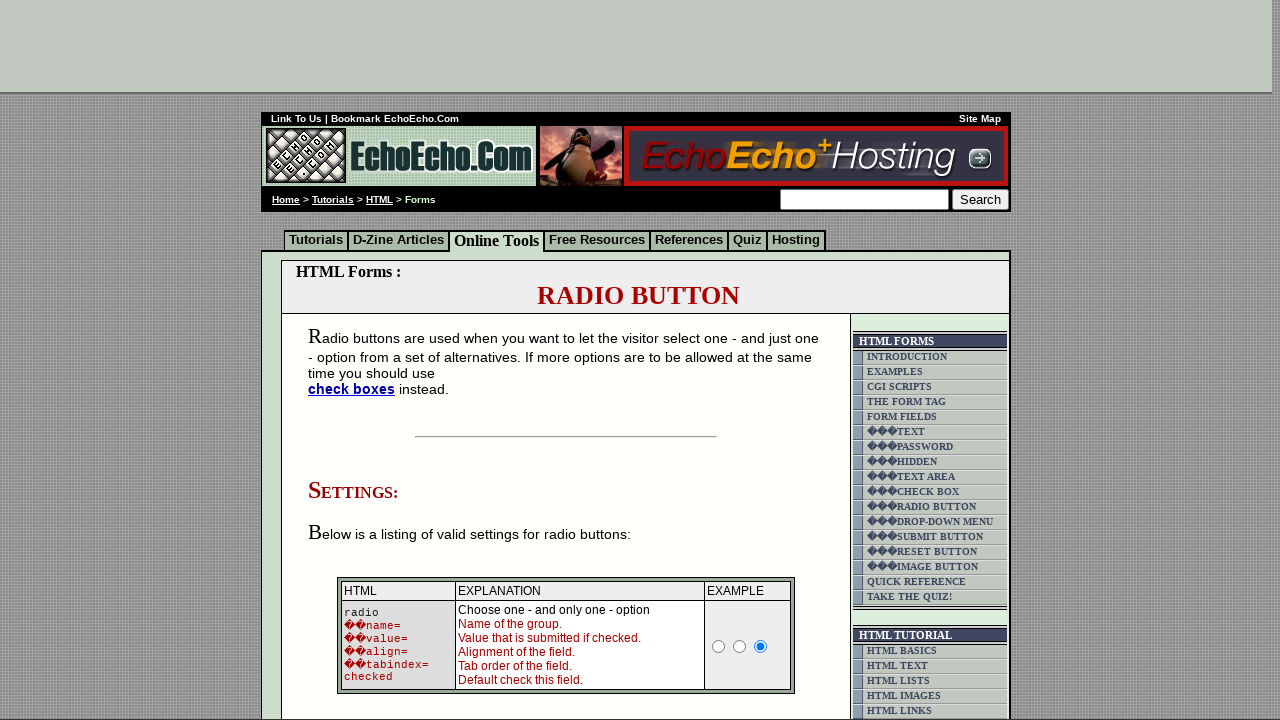

Waited for radio button group 'group1' to load on HTML forms tutorial page
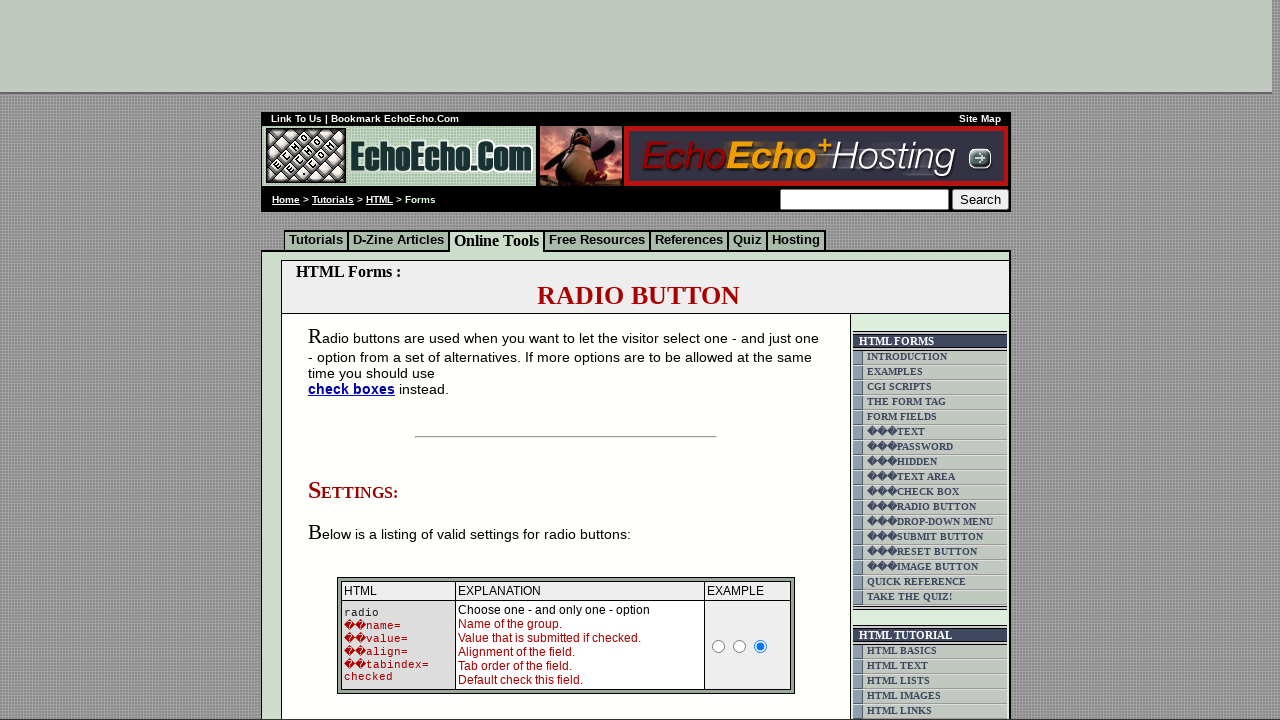

Located all radio buttons in group1
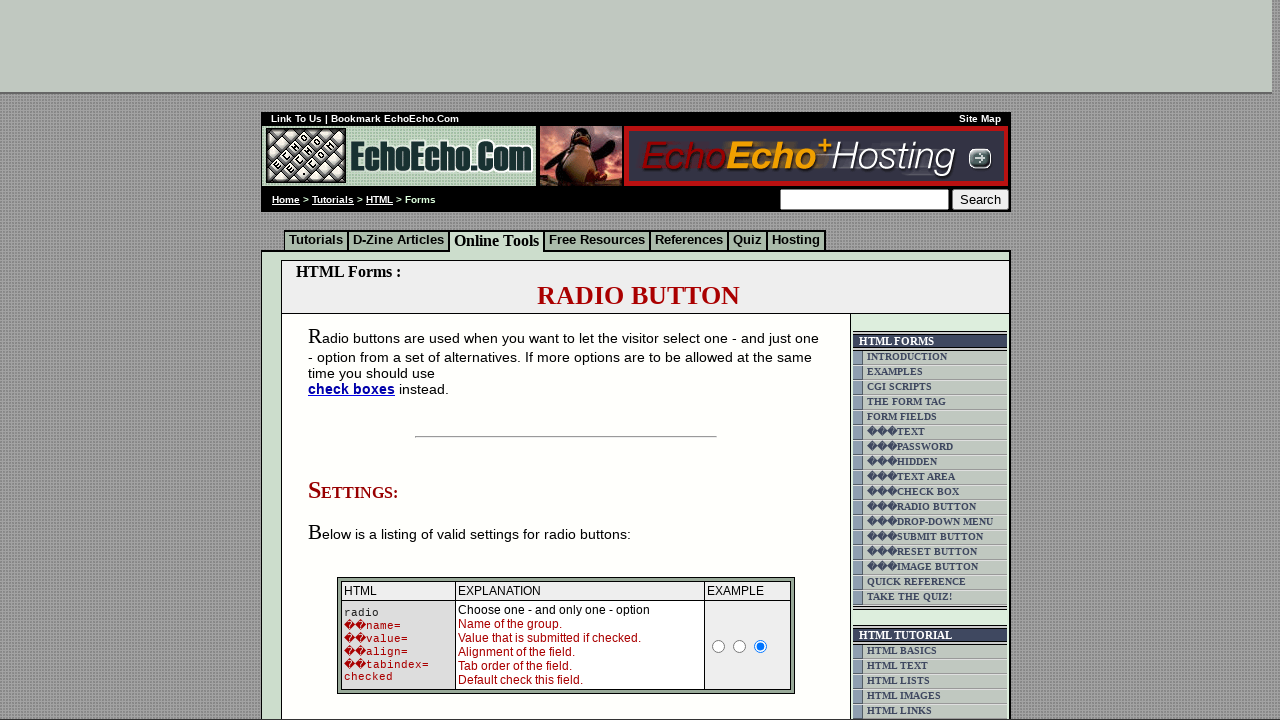

Clicked the first radio button in group1 at (356, 360) on input[name='group1'] >> nth=0
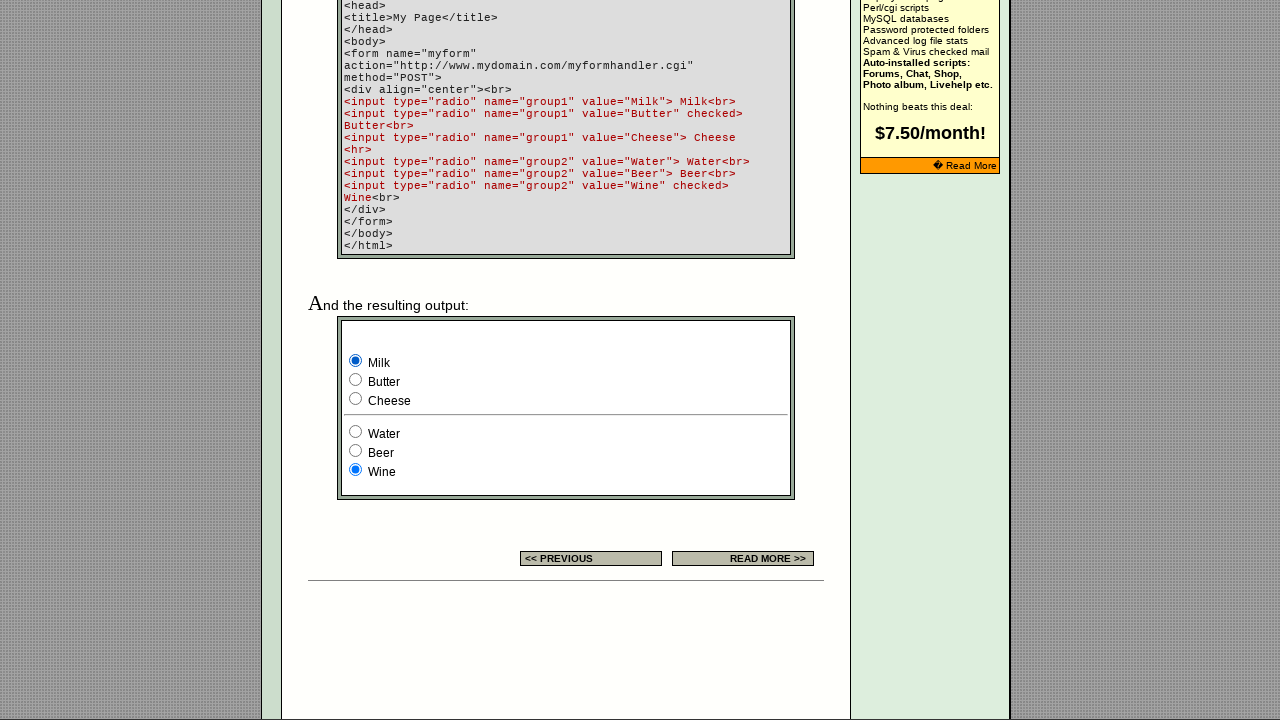

Clicked the second radio button to verify radio button switching at (356, 380) on input[name='group1'] >> nth=1
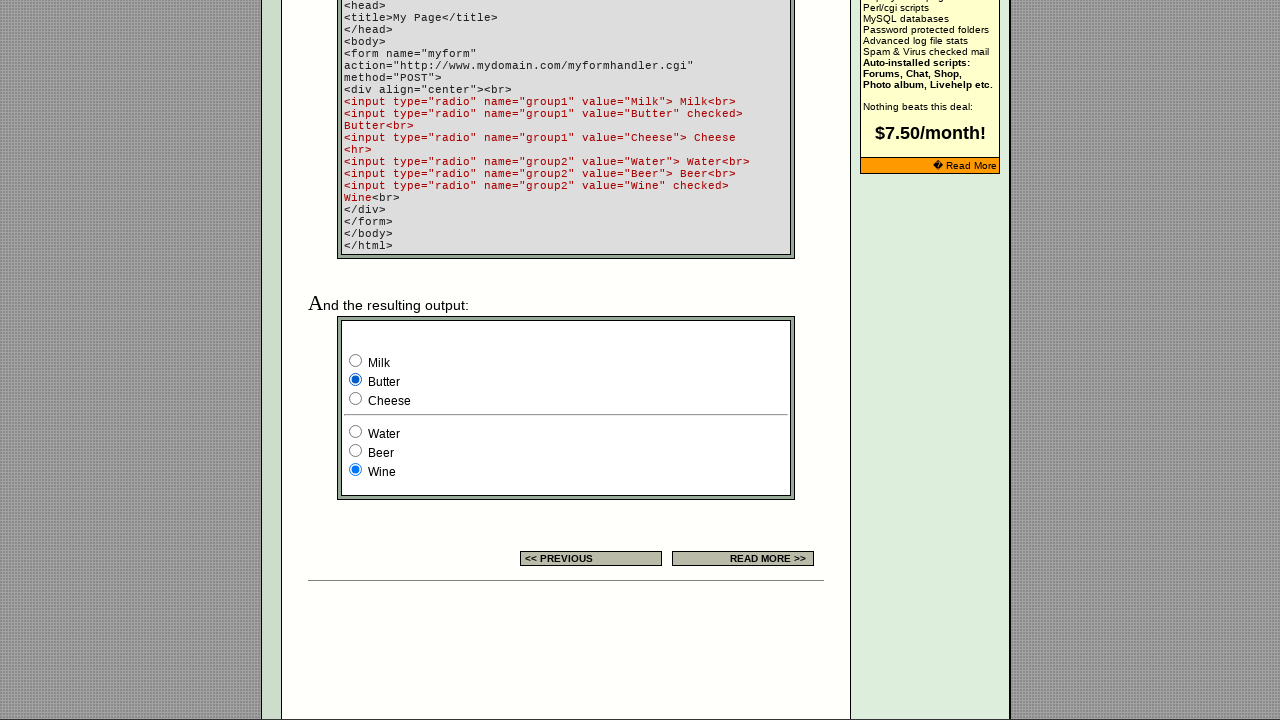

Clicked the third radio button in group1 at (356, 398) on input[name='group1'] >> nth=2
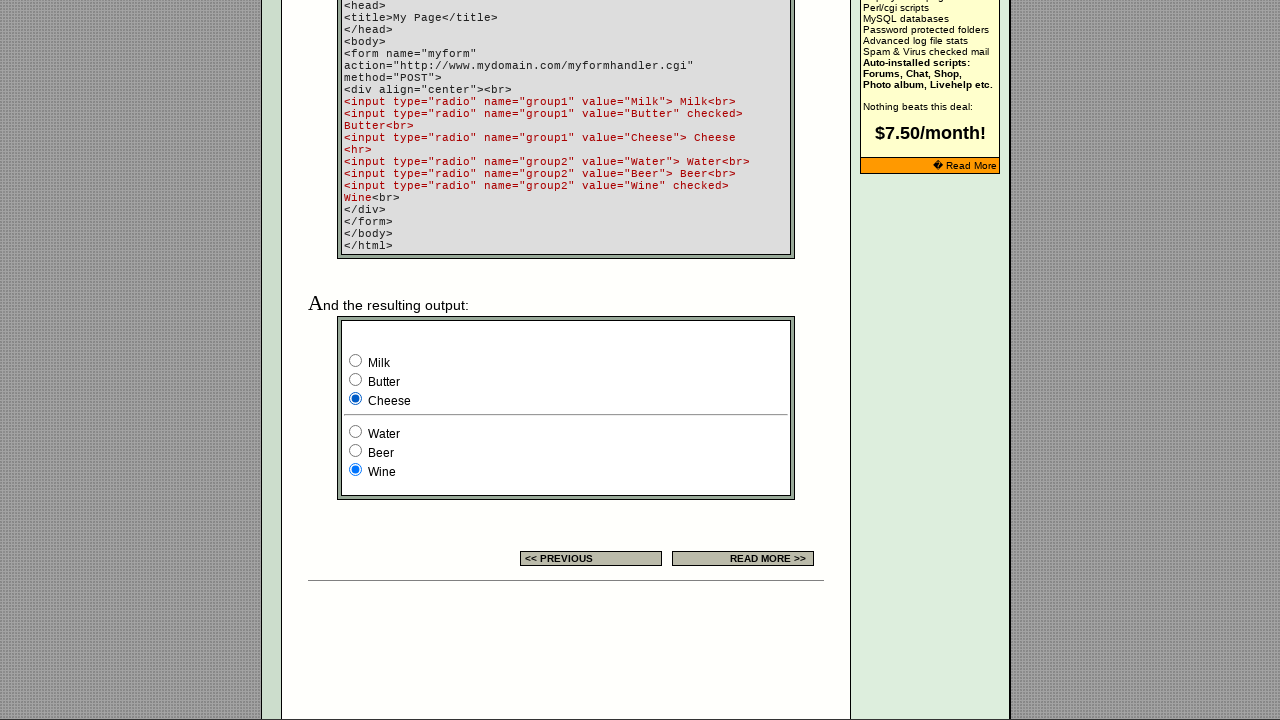

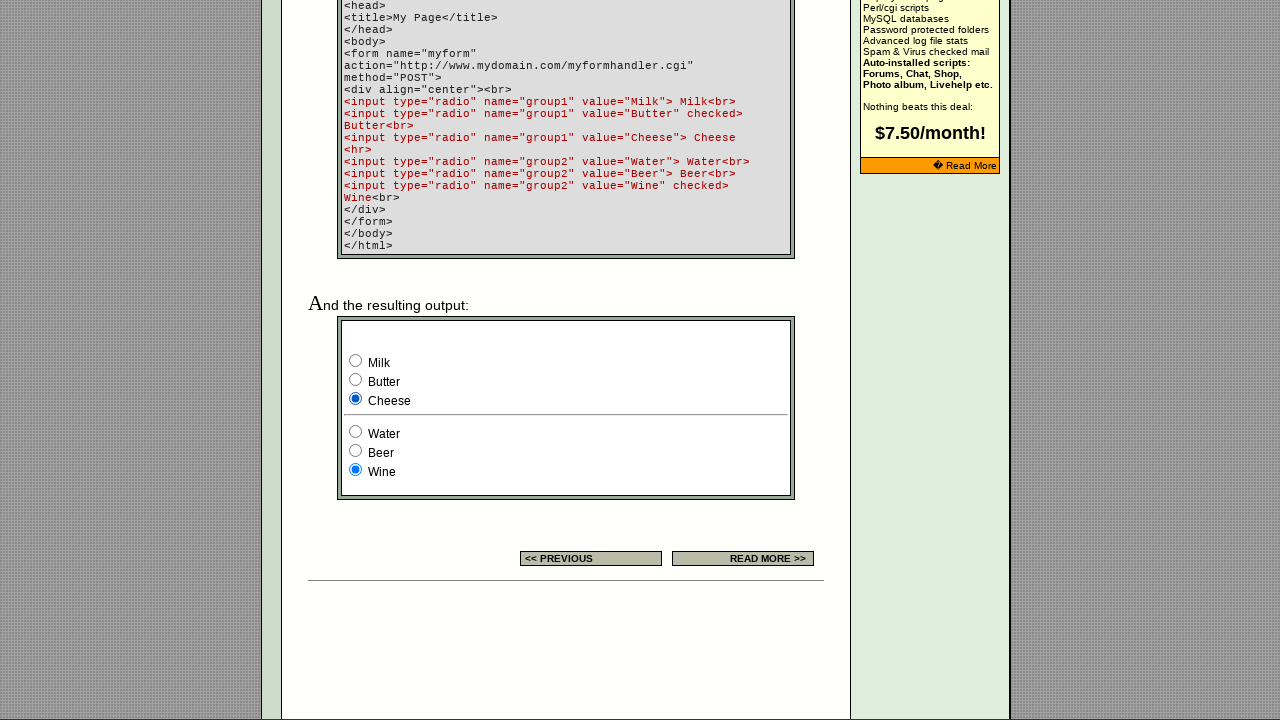